Tests that the back button works correctly with filter navigation

Starting URL: https://todo-app.serenity-js.org/#/

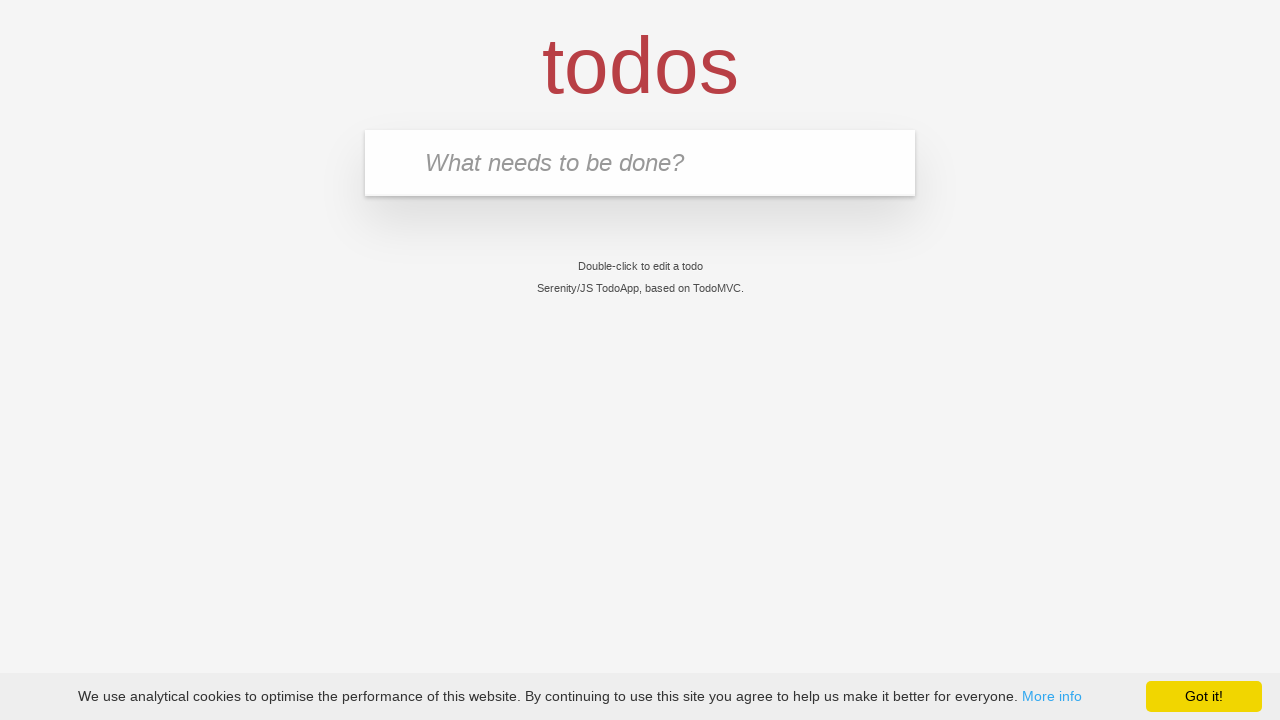

Filled new todo input with 'buy some cheese' on .new-todo
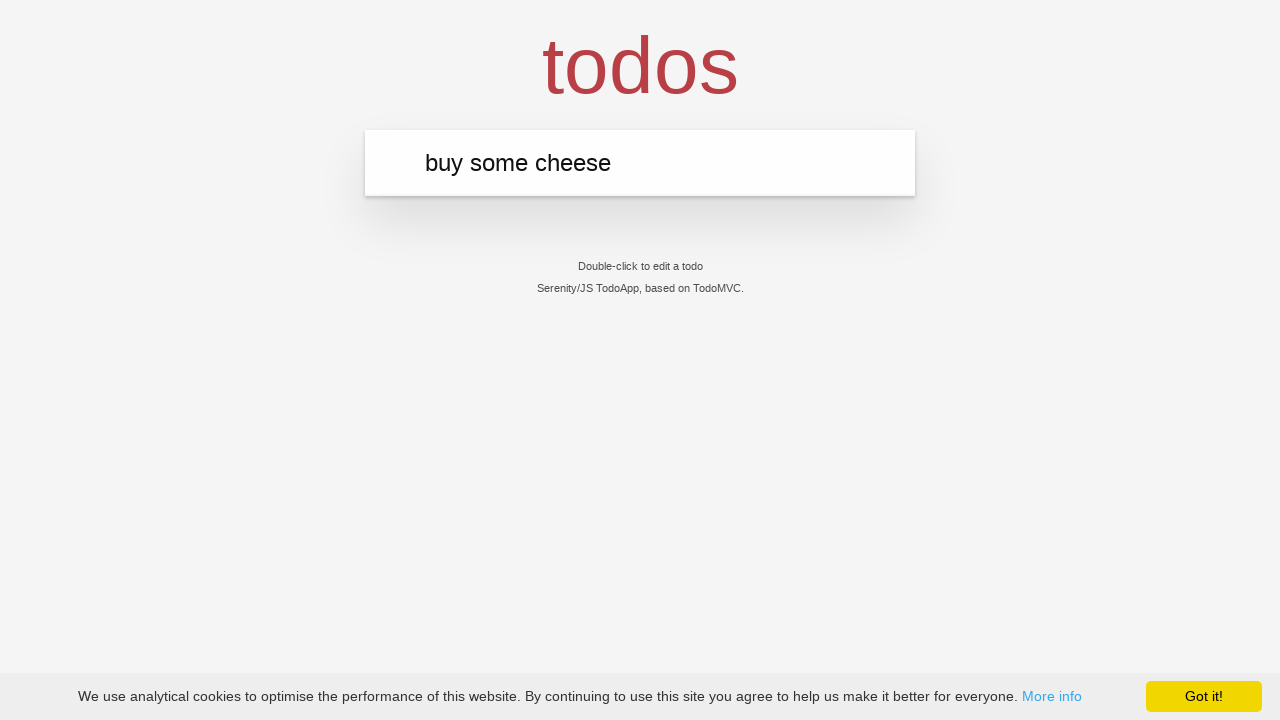

Pressed Enter to add first todo on .new-todo
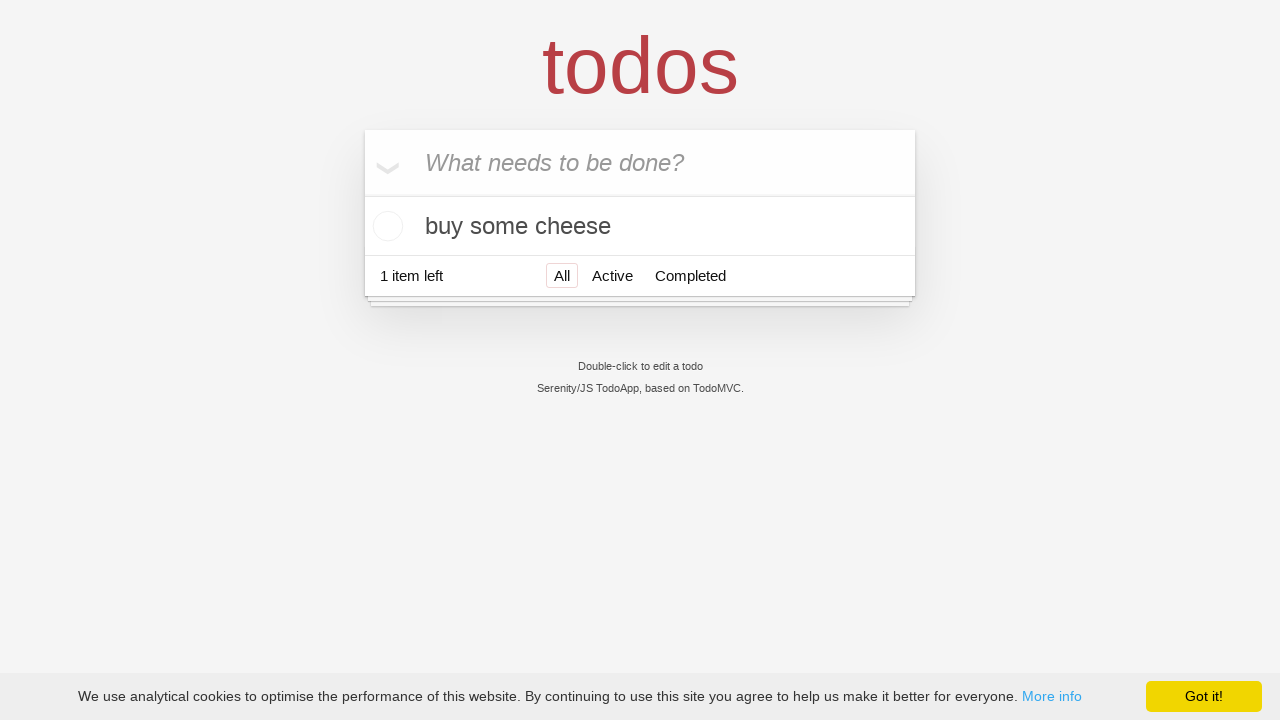

Filled new todo input with 'feed the cat' on .new-todo
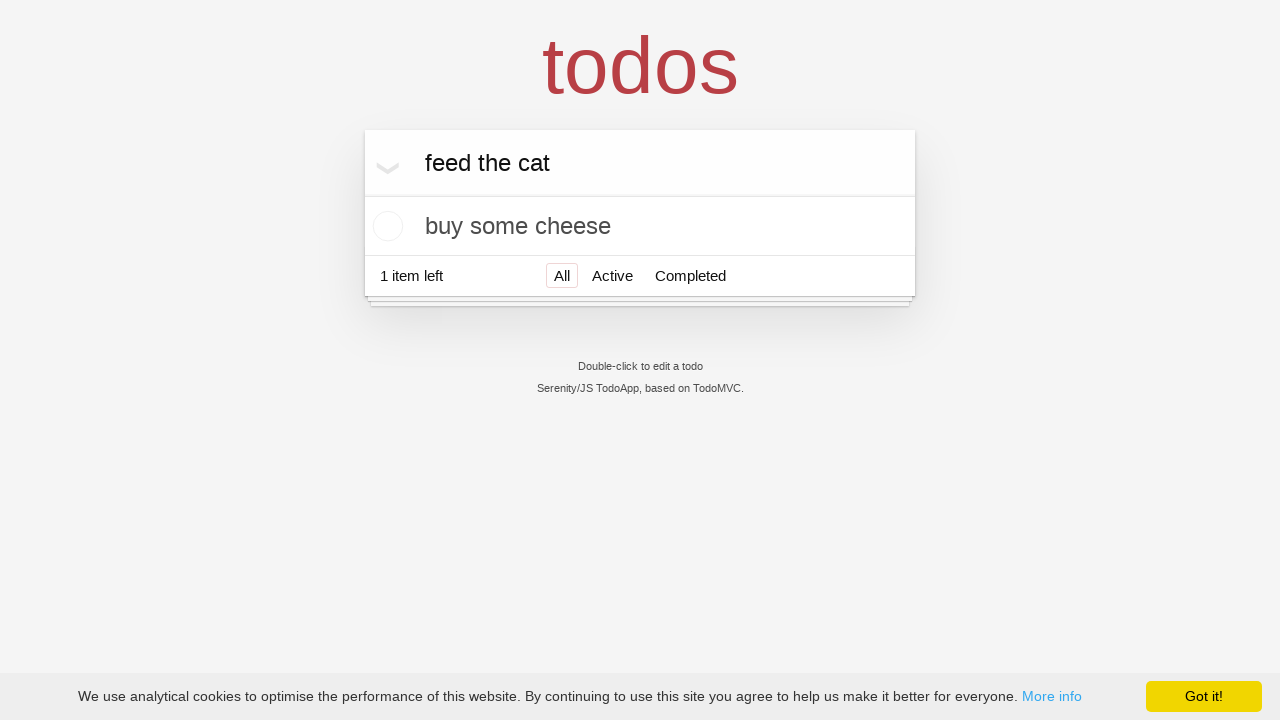

Pressed Enter to add second todo on .new-todo
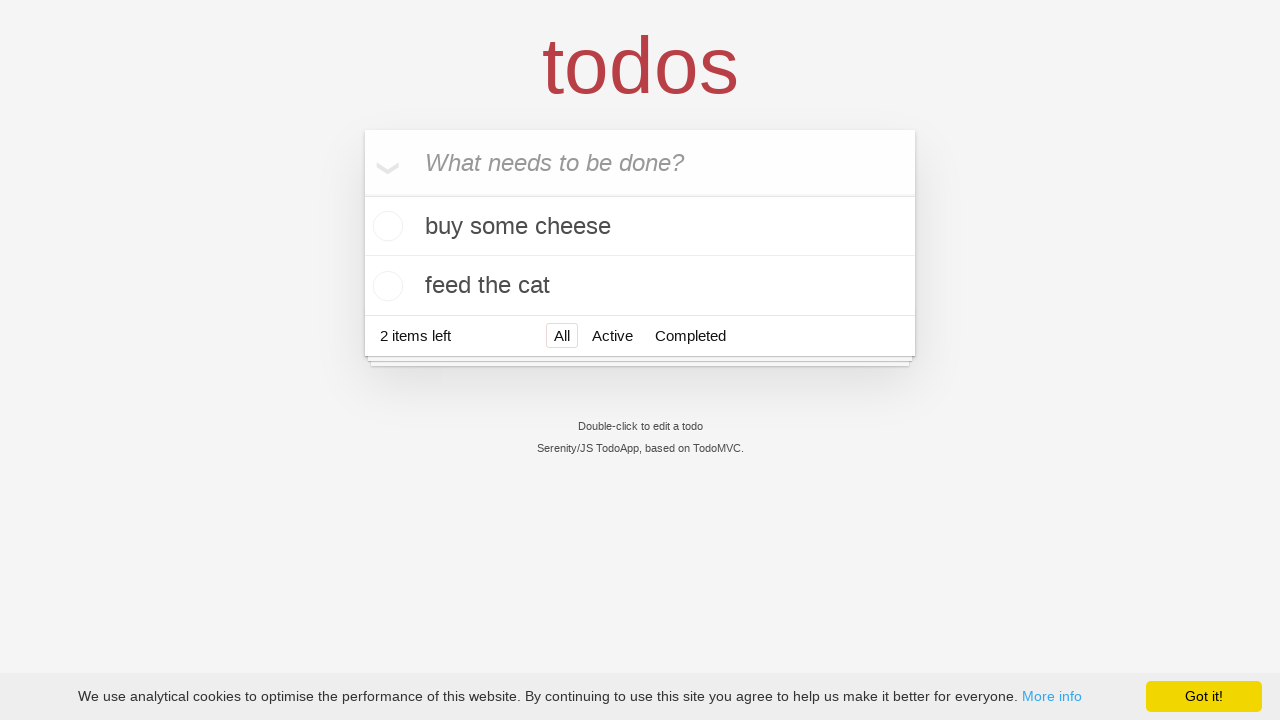

Filled new todo input with 'book a doctors appointment' on .new-todo
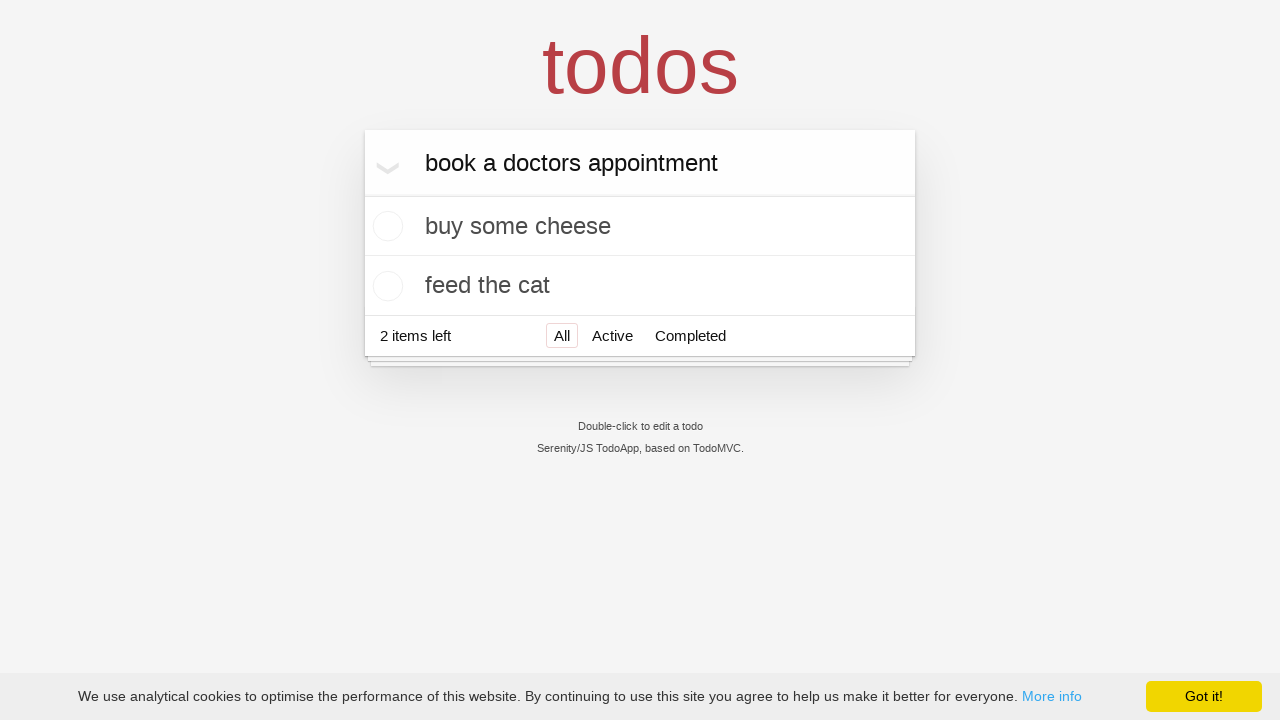

Pressed Enter to add third todo on .new-todo
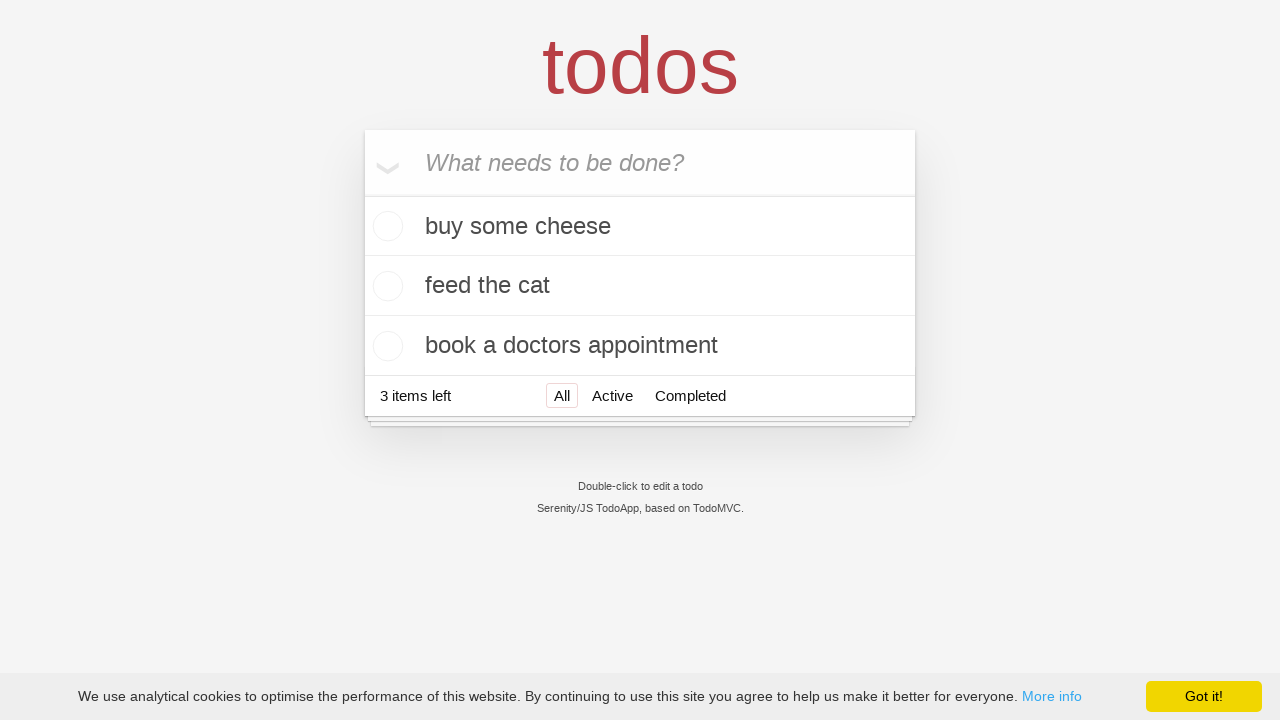

Waited for all three todo items to appear in the list
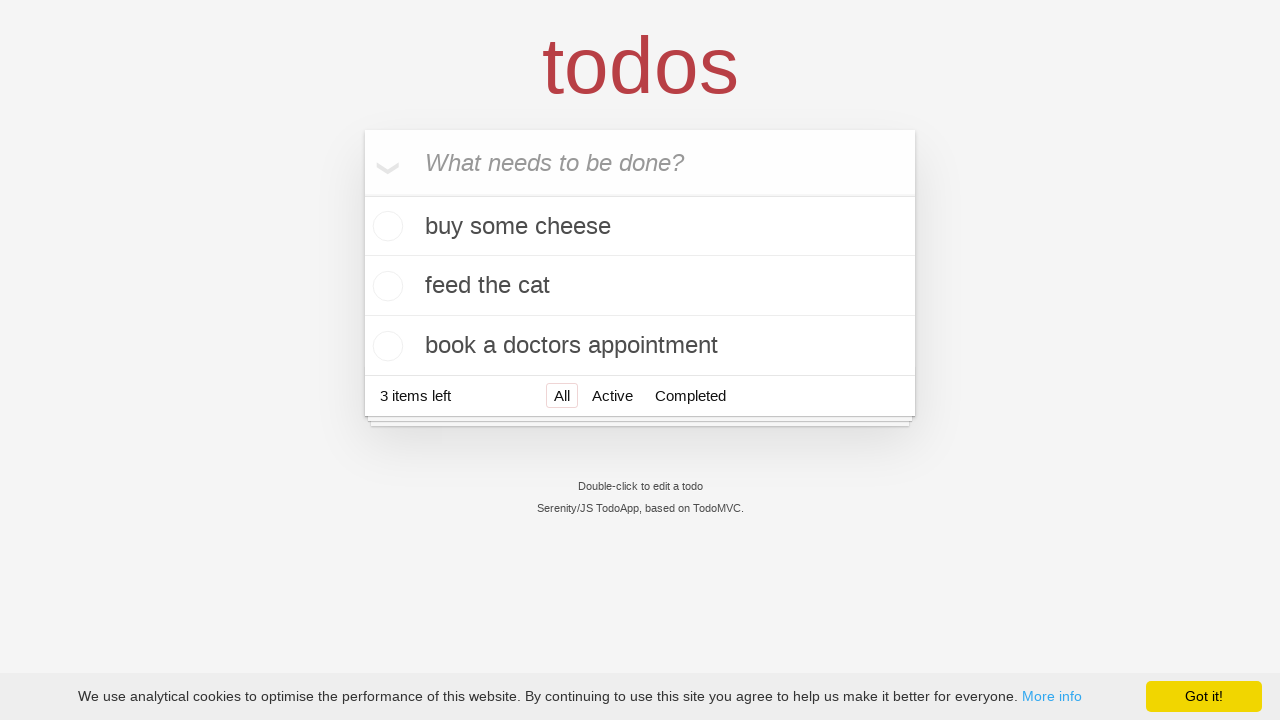

Marked second todo item as completed at (385, 286) on .todo-list li .toggle >> nth=1
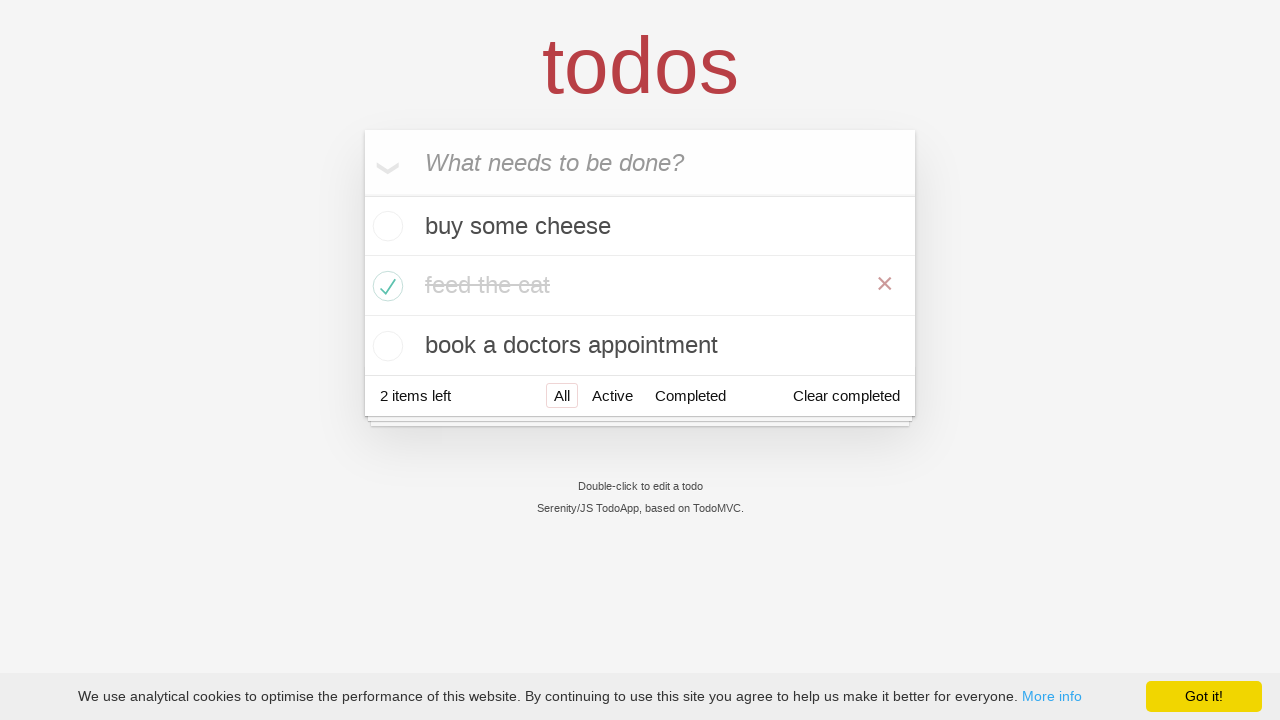

Clicked 'All' filter to show all todos at (562, 395) on .filters >> text=All
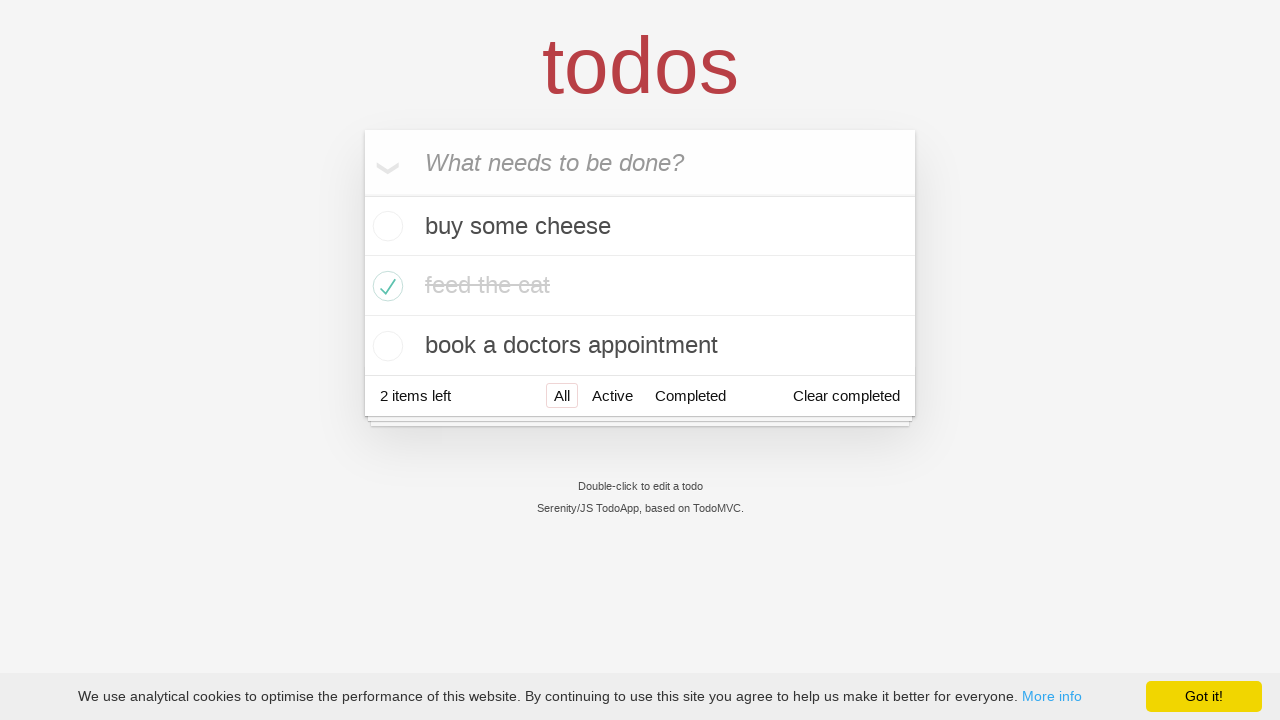

Clicked 'Active' filter to show active todos only at (612, 395) on .filters >> text=Active
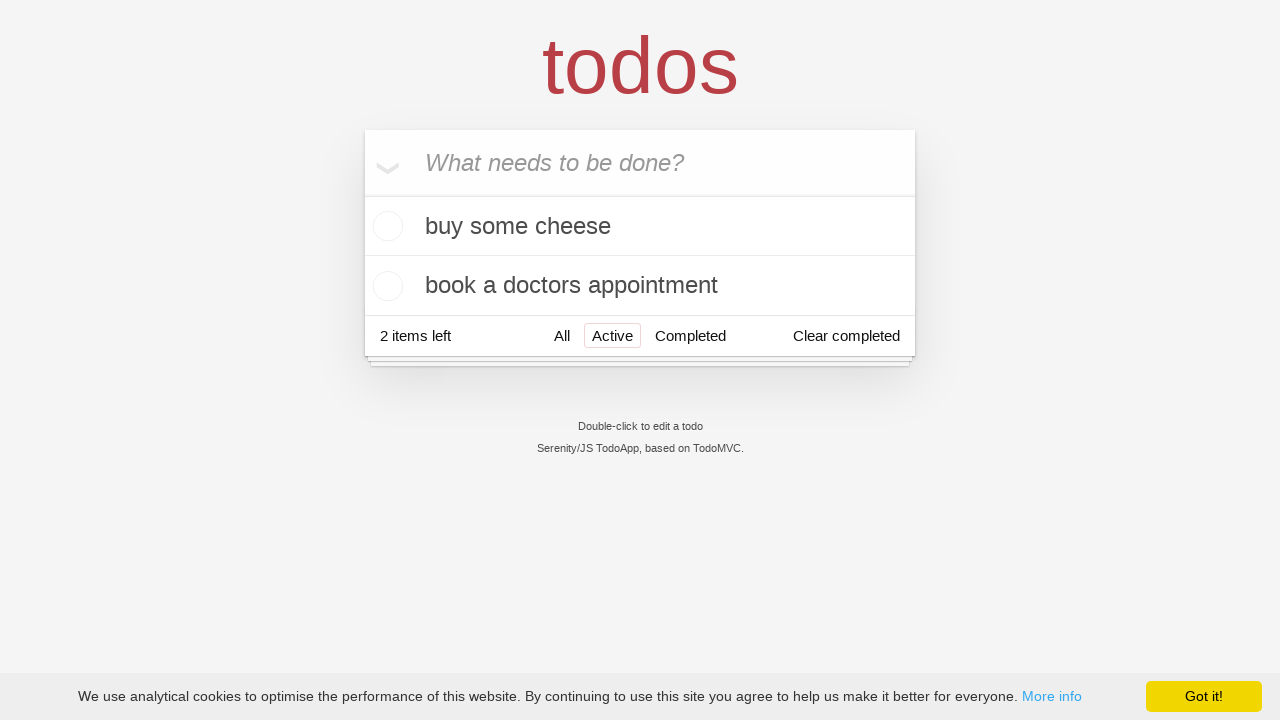

Clicked 'Completed' filter to show completed todos only at (690, 336) on .filters >> text=Completed
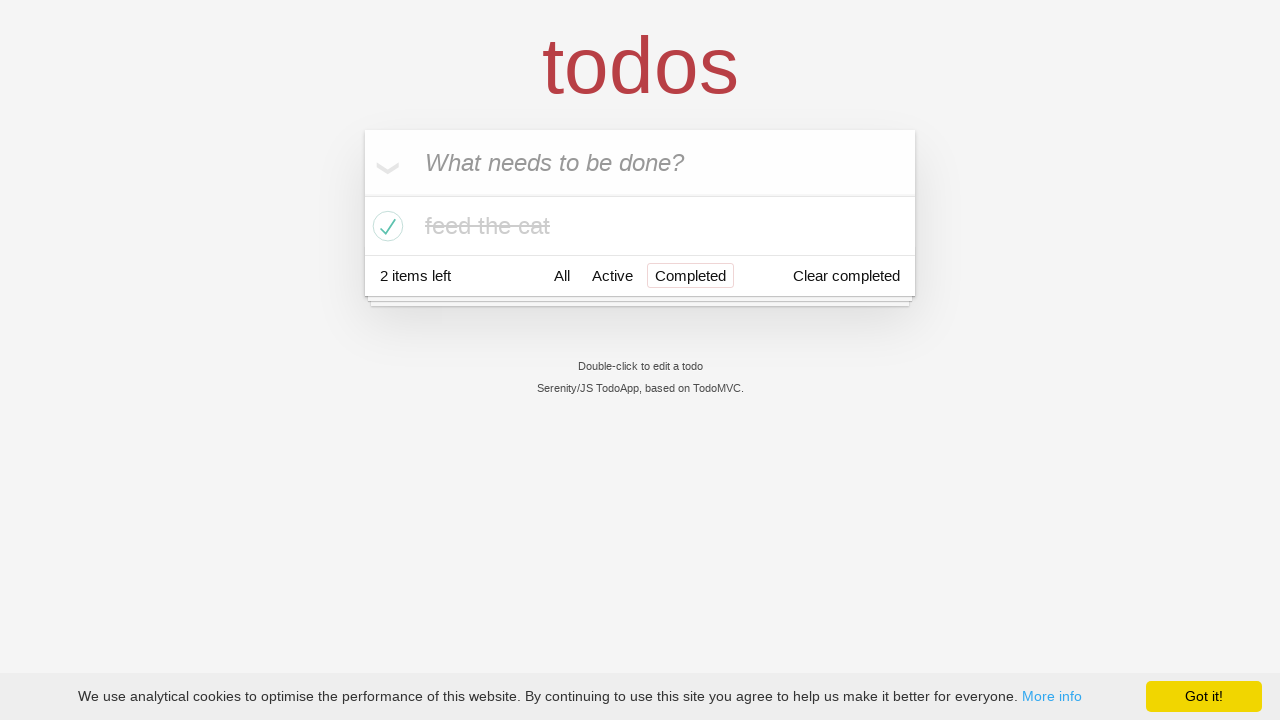

Navigated back to 'Active' filter view using browser back button
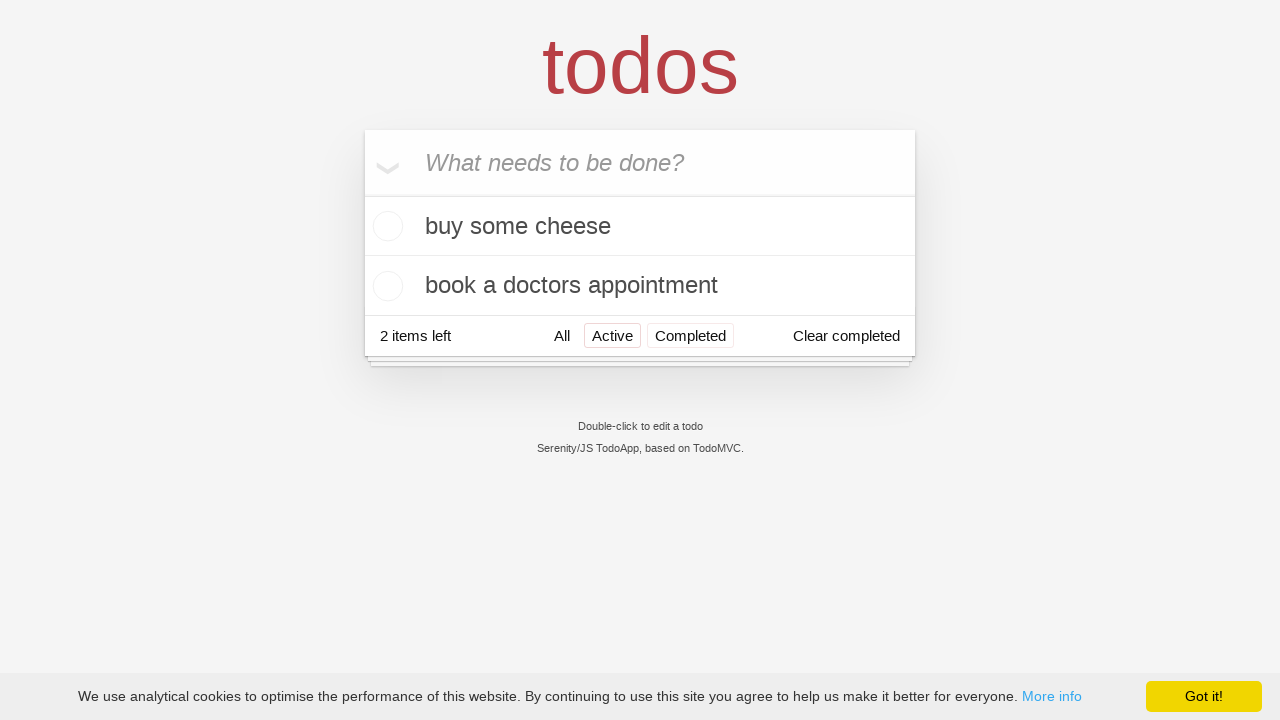

Navigated back to 'All' filter view using browser back button
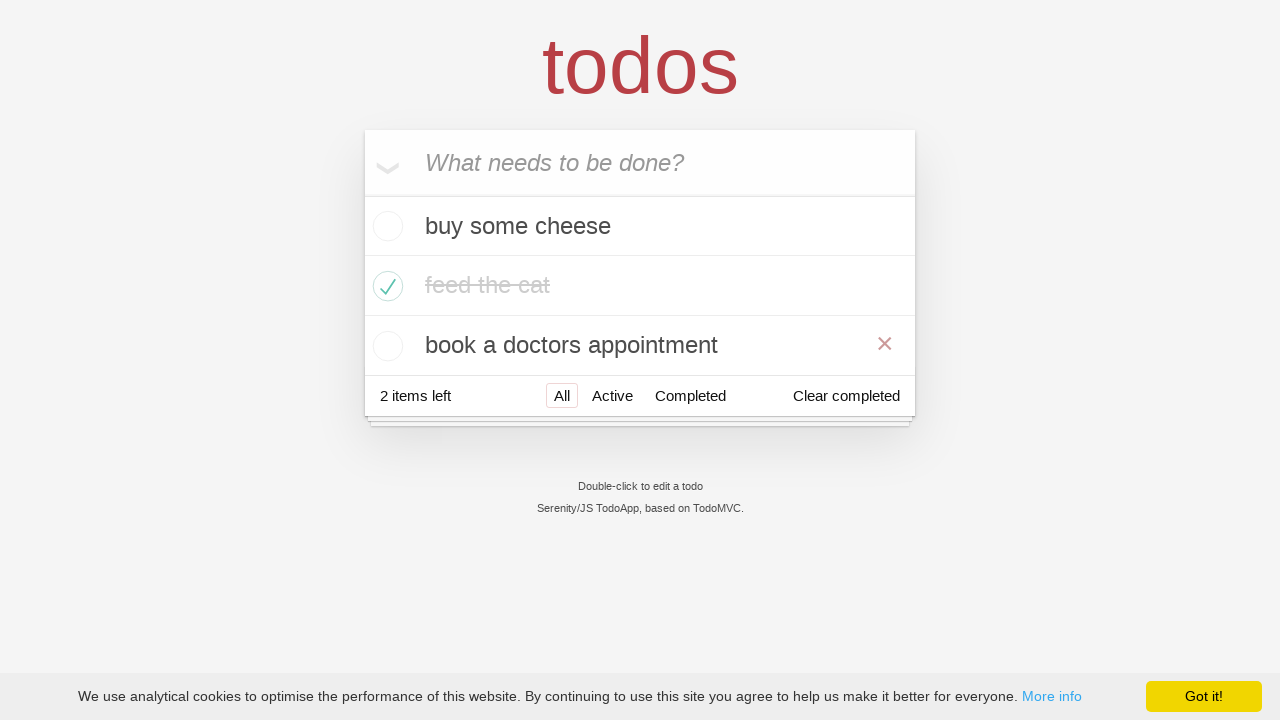

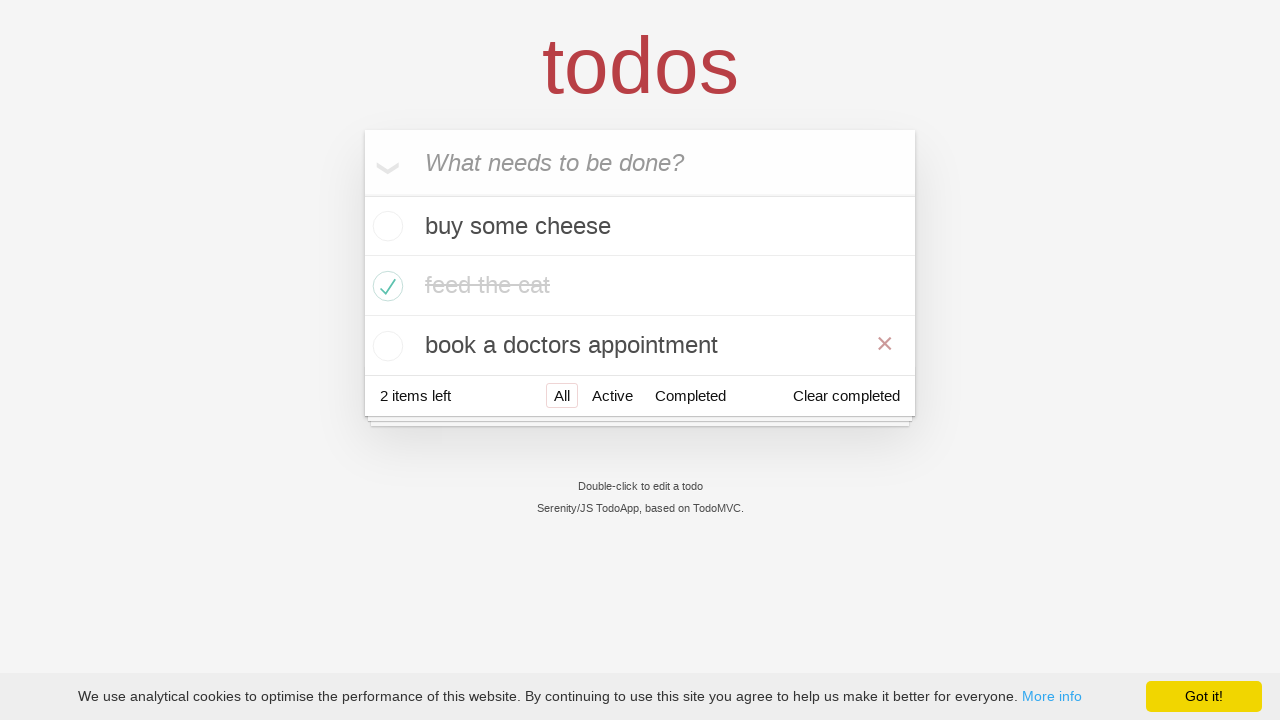